Tests opting out of A/B tests by adding an opt-out cookie after visiting the page, then refreshing to verify the page shows "No A/B Test" heading

Starting URL: http://the-internet.herokuapp.com/abtest

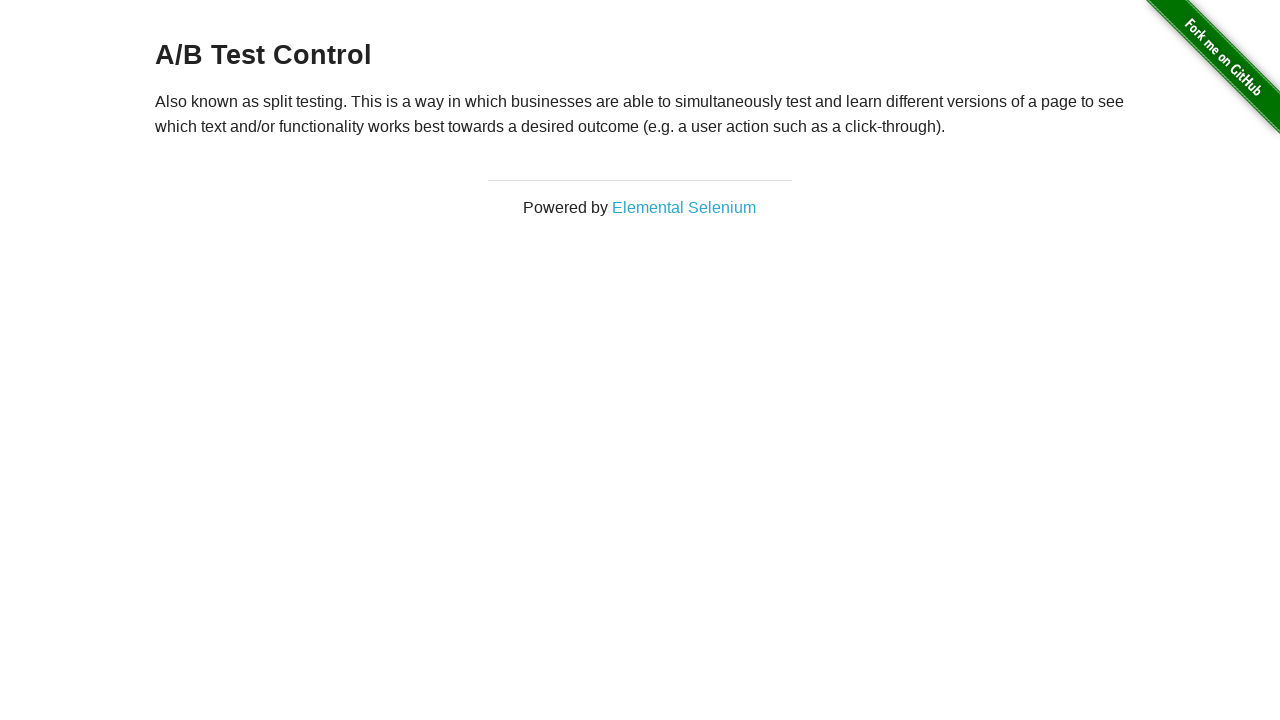

Navigated to A/B test page
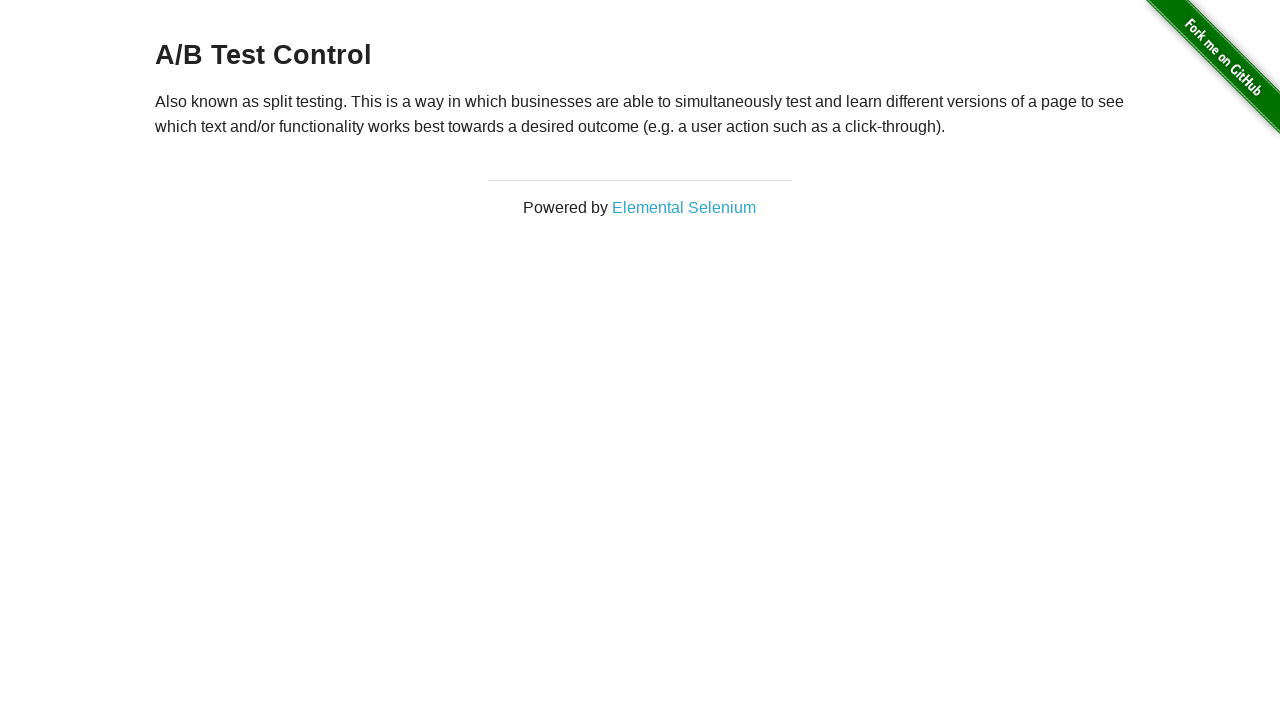

Retrieved heading text from page
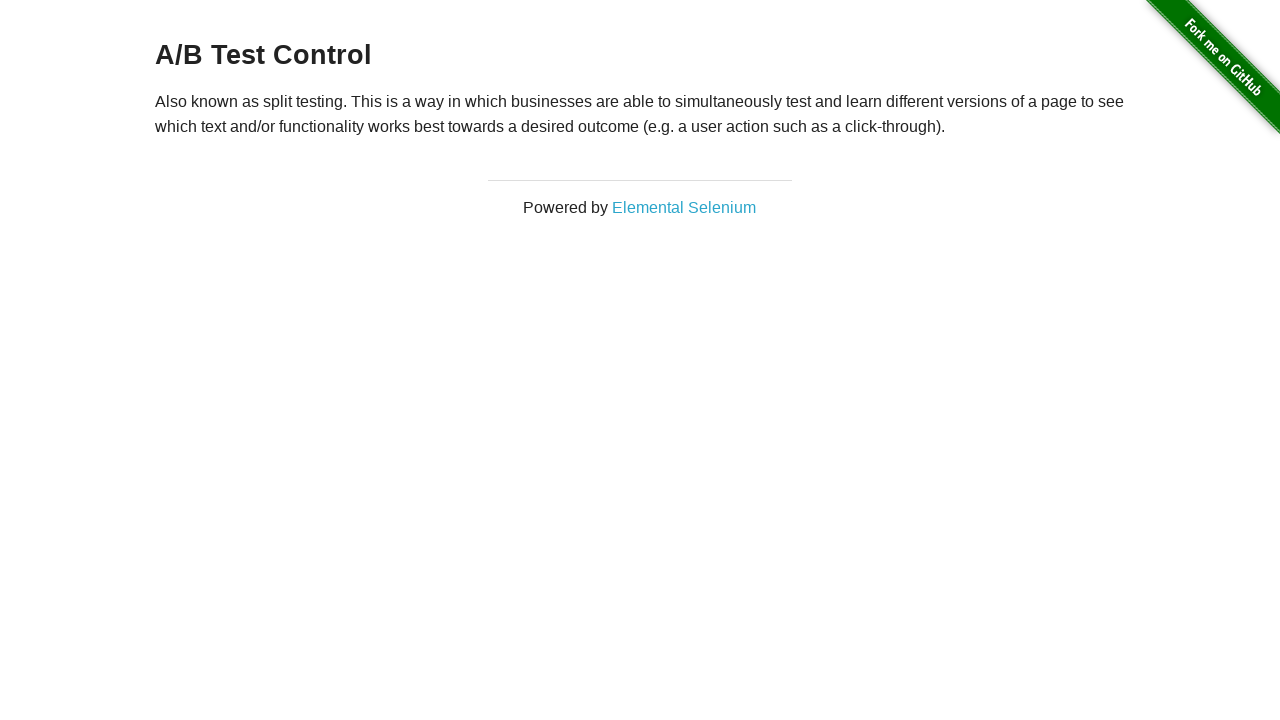

Added optimizelyOptOut cookie to context
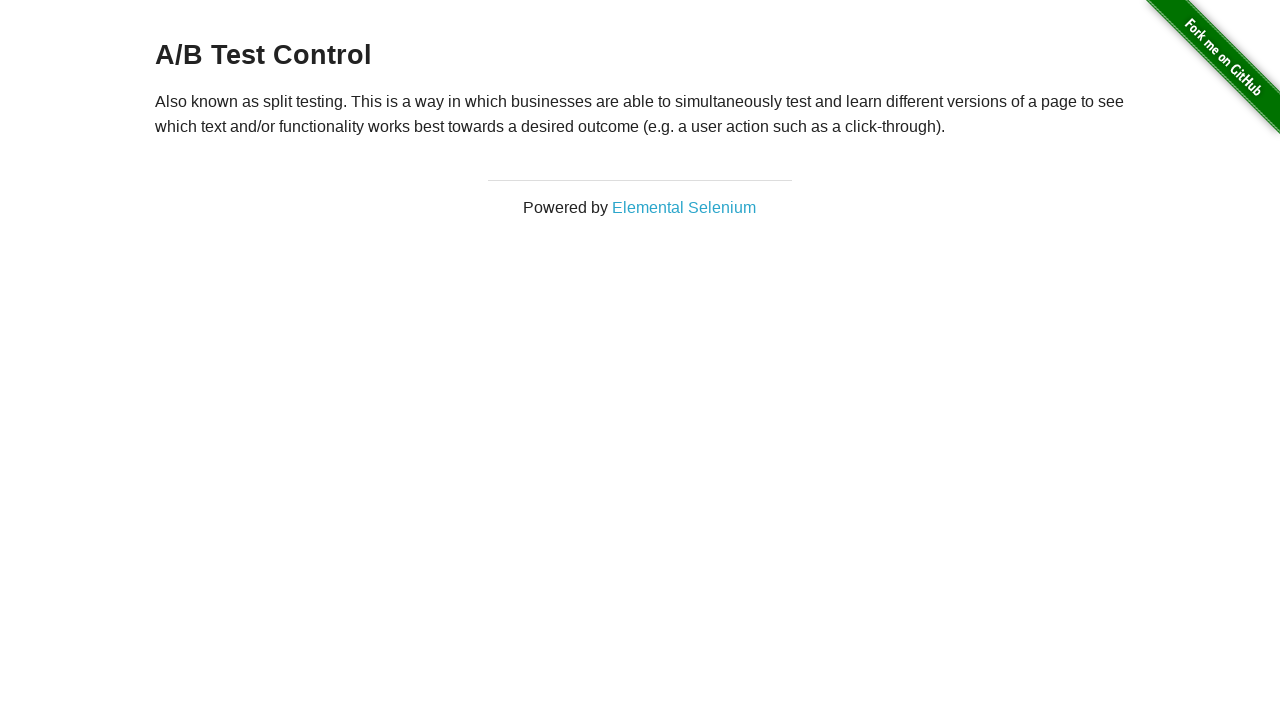

Reloaded page after adding opt-out cookie
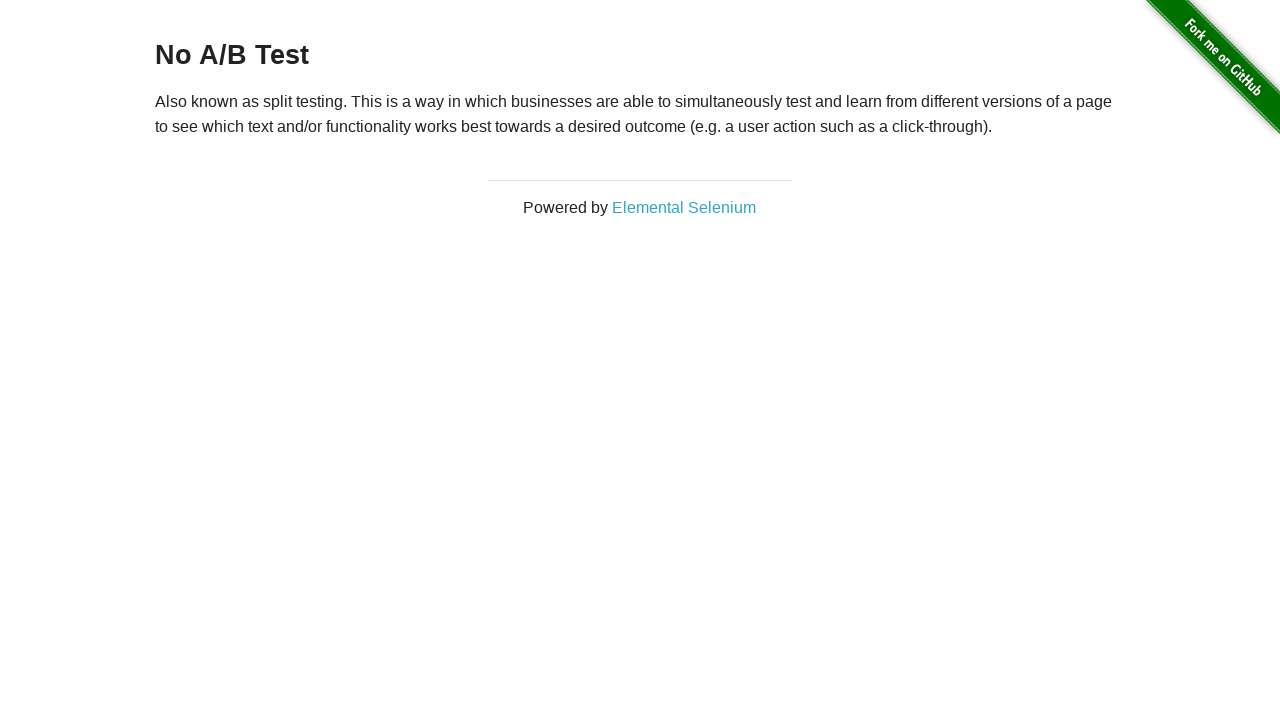

Verified heading element is present after opt-out
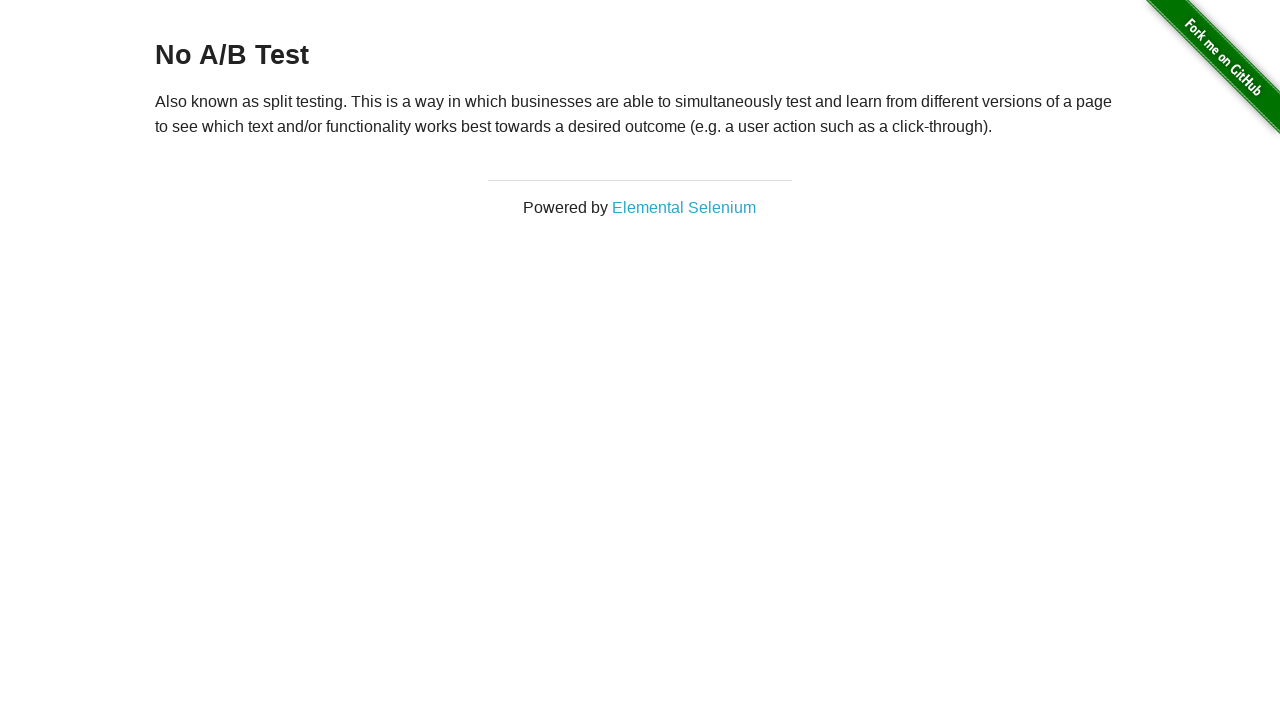

Retrieved final heading text to verify 'No A/B Test' message
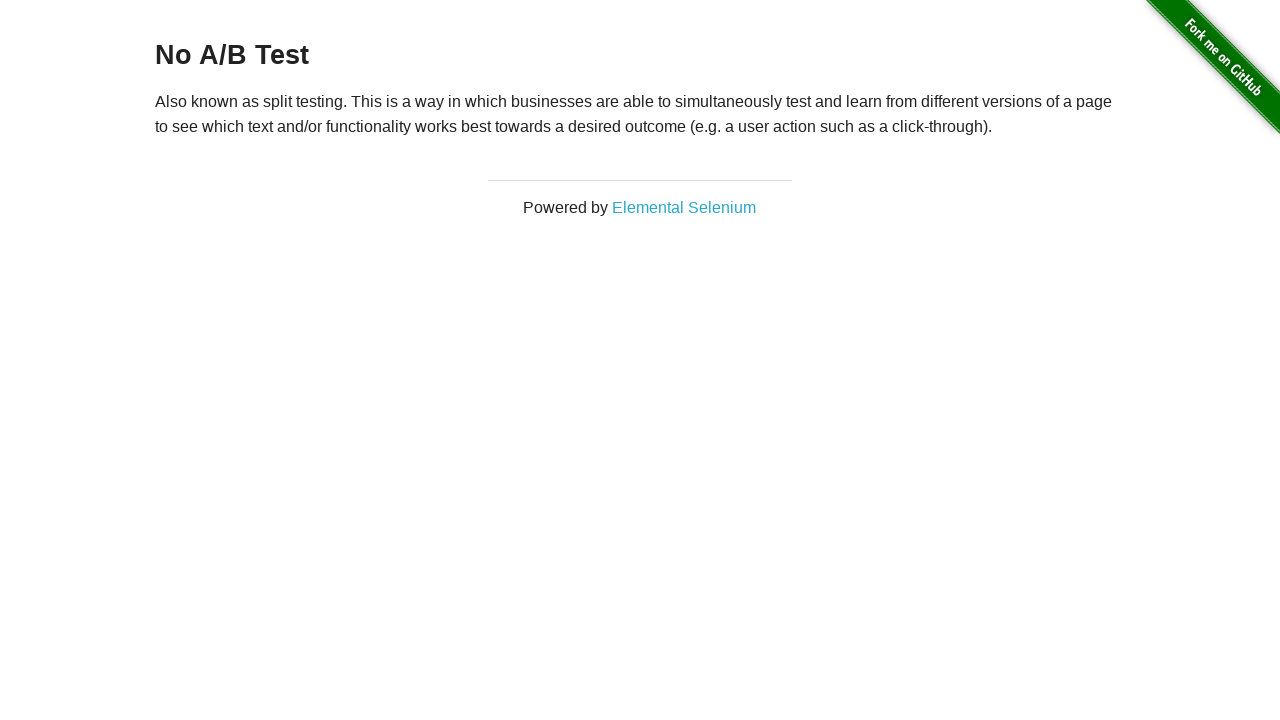

Asserted that heading shows 'No A/B Test'
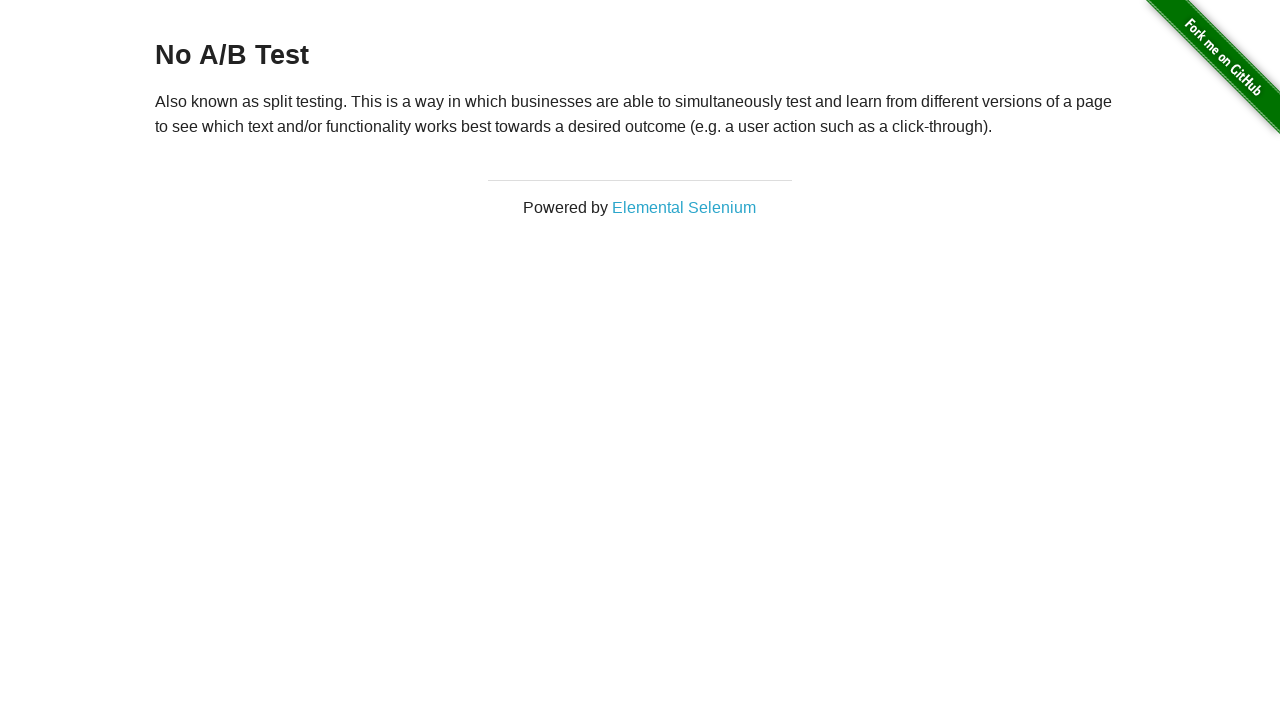

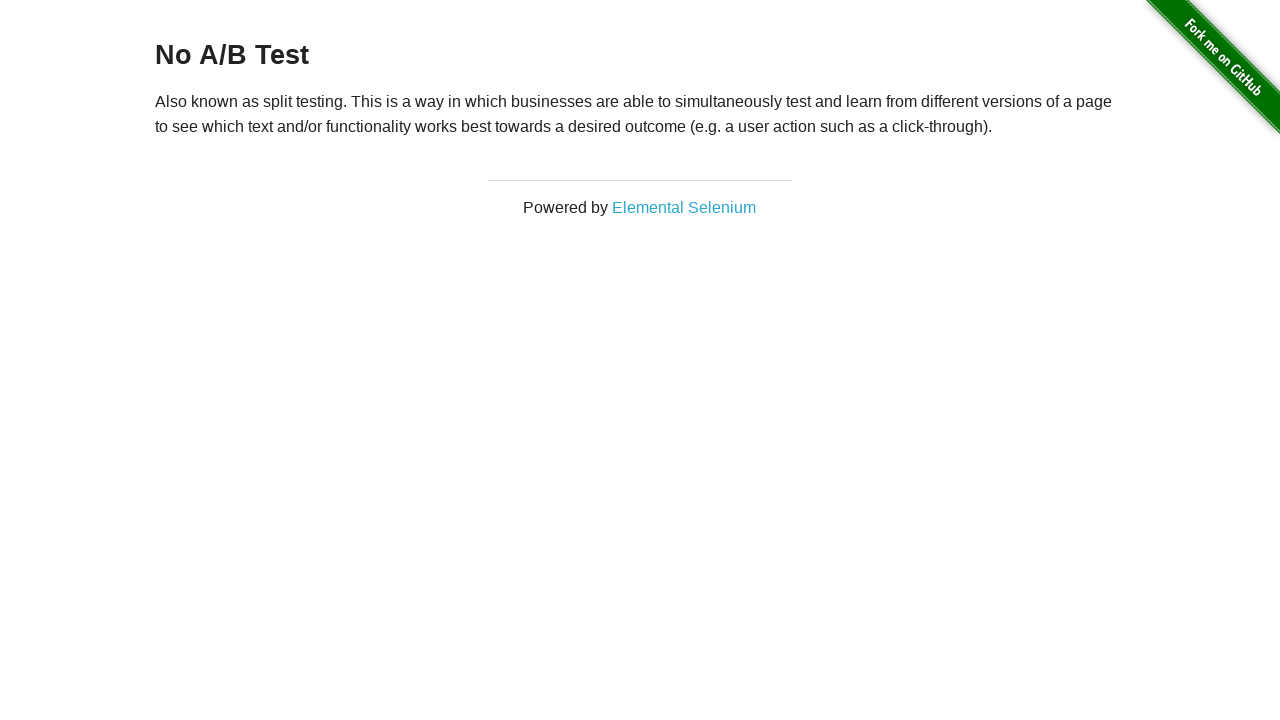